Tests passenger dropdown functionality by clicking to increment adult passenger count multiple times, which triggers an alert that is then accepted

Starting URL: https://rahulshettyacademy.com/dropdownsPractise/

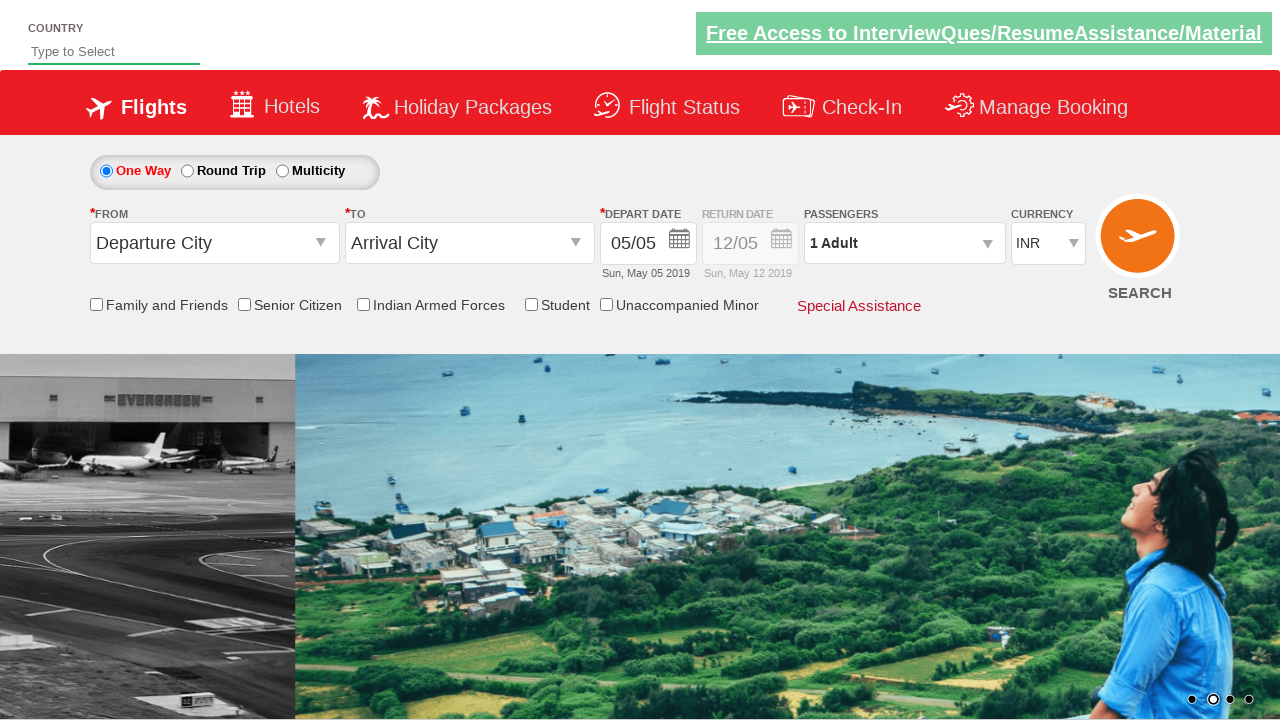

Clicked on passenger dropdown to open it at (904, 243) on xpath=//div[@id='divpaxinfo']
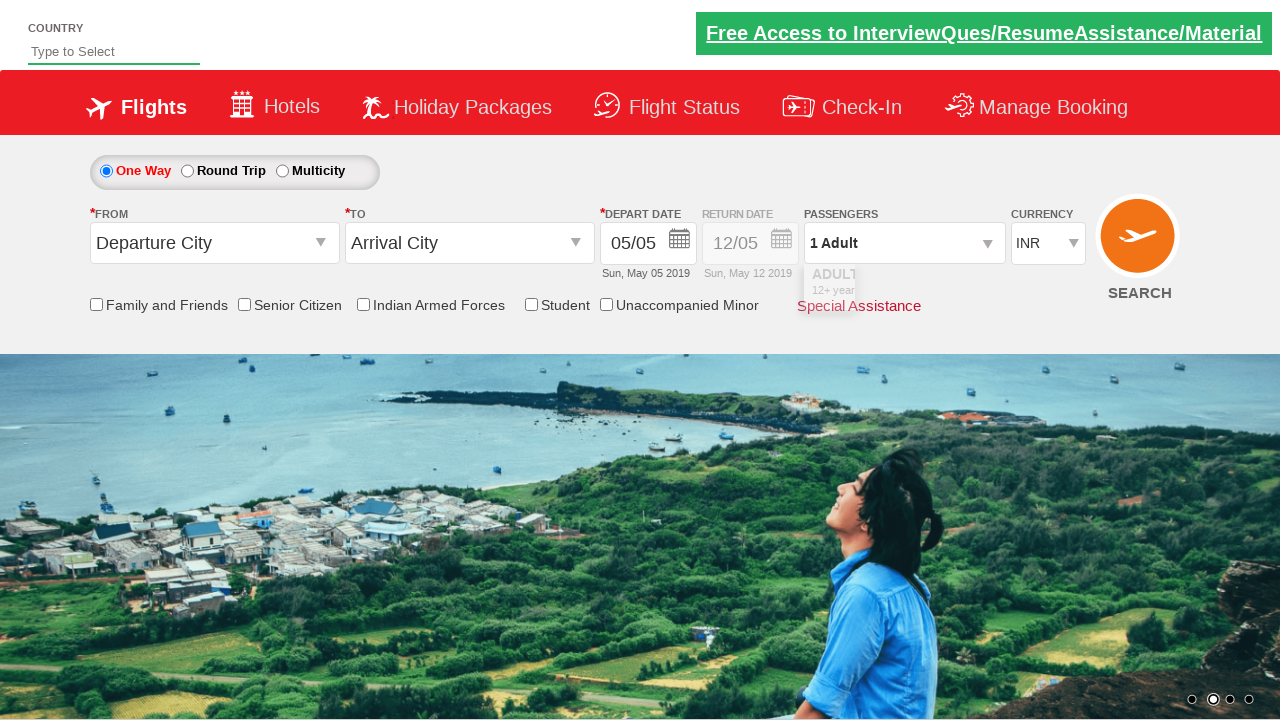

Waited for passenger dropdown to open
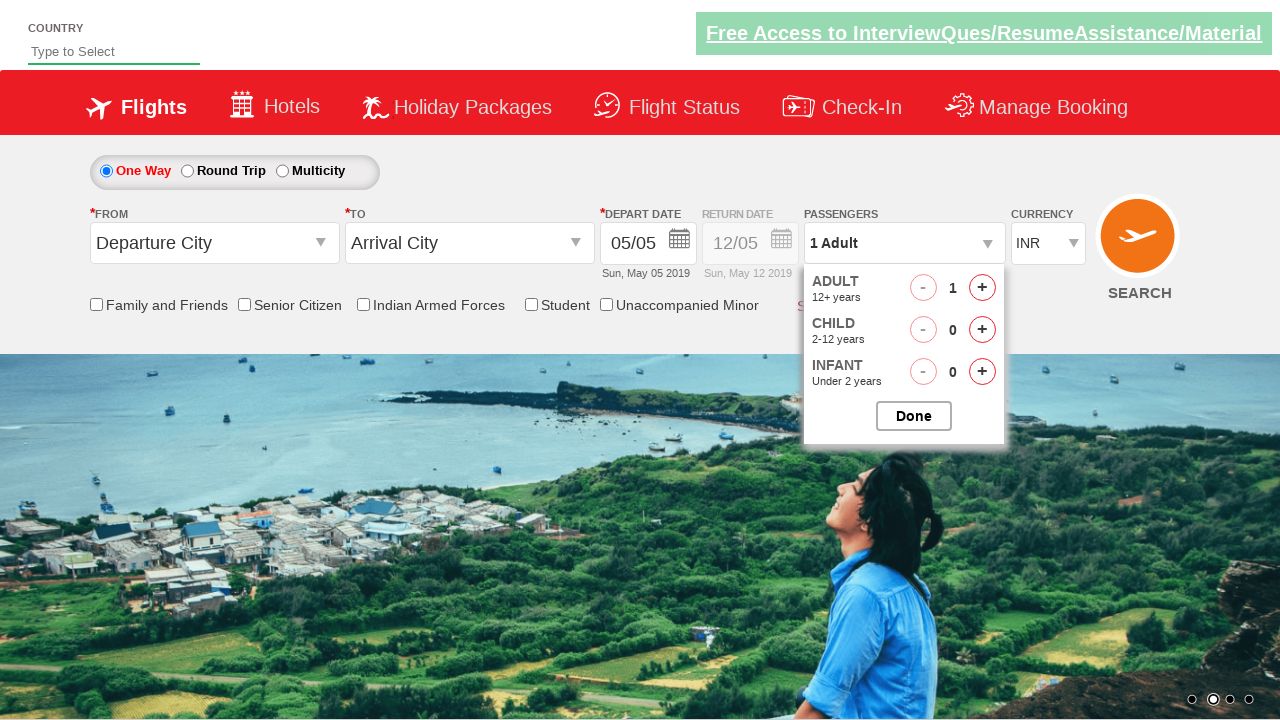

Clicked increment adult passenger button (click 1 of 9) at (982, 288) on xpath=//span[@id='hrefIncAdt']
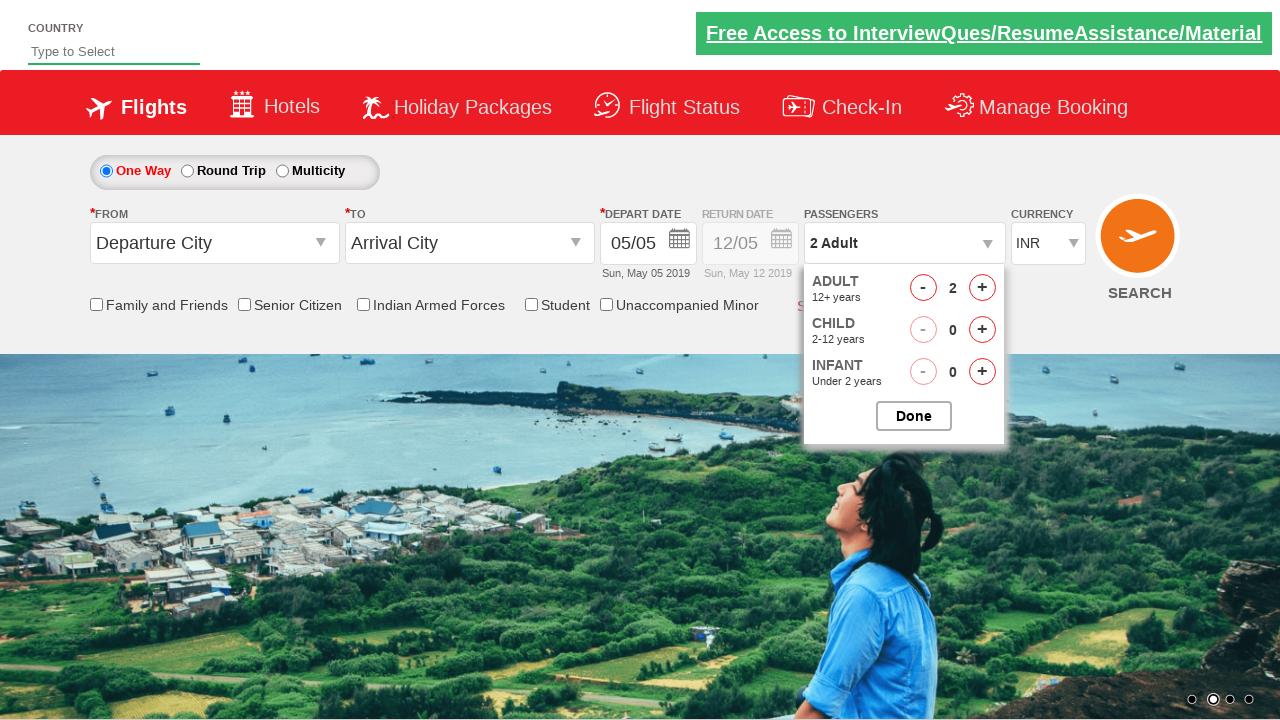

Clicked increment adult passenger button (click 2 of 9) at (982, 288) on xpath=//span[@id='hrefIncAdt']
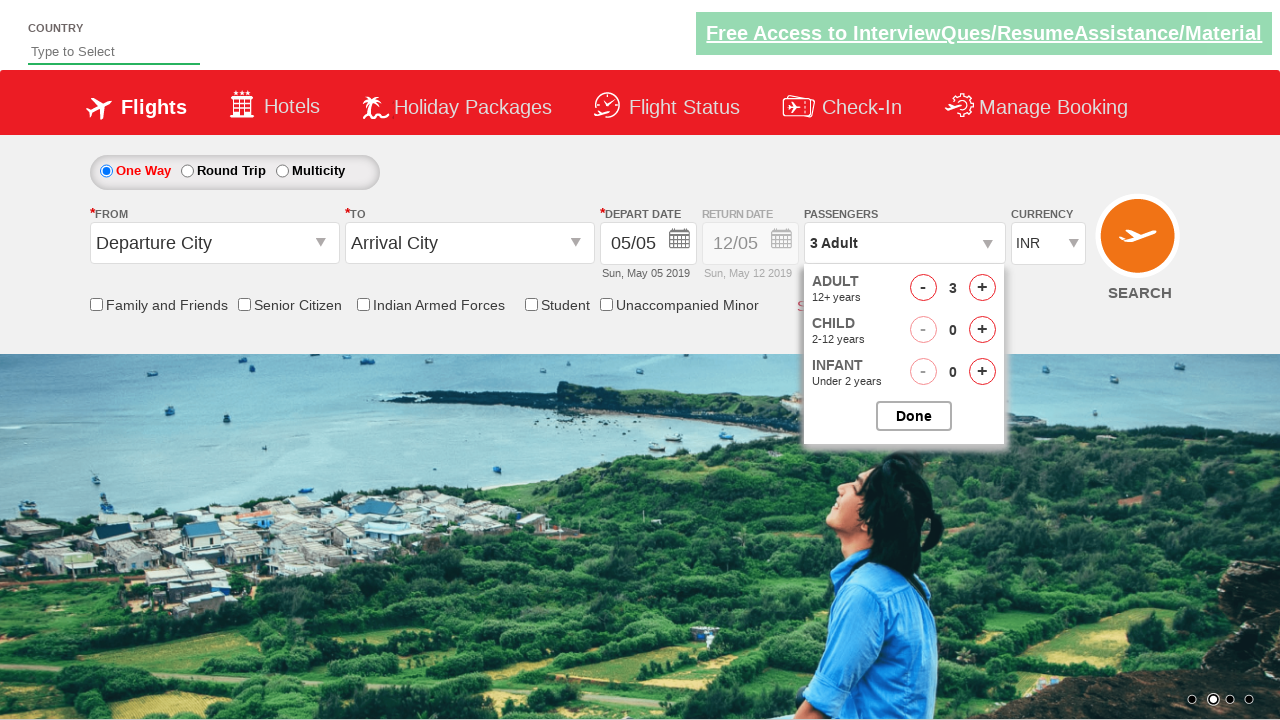

Clicked increment adult passenger button (click 3 of 9) at (982, 288) on xpath=//span[@id='hrefIncAdt']
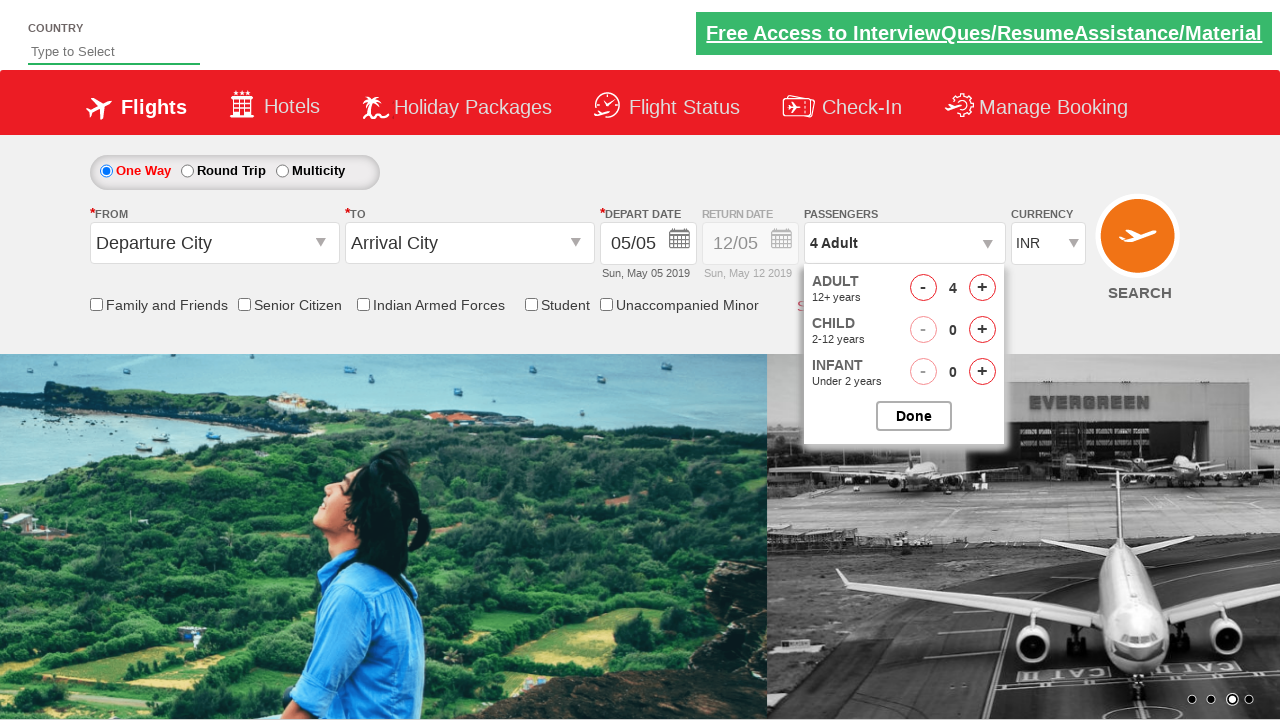

Clicked increment adult passenger button (click 4 of 9) at (982, 288) on xpath=//span[@id='hrefIncAdt']
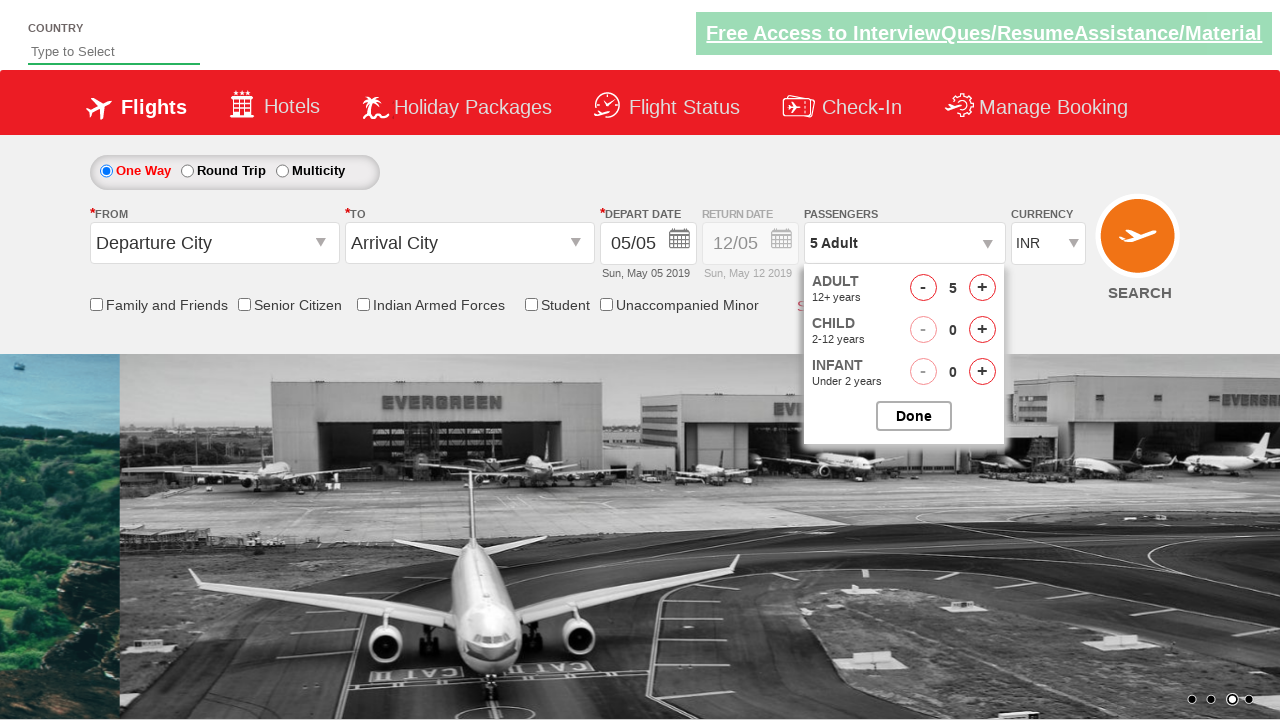

Clicked increment adult passenger button (click 5 of 9) at (982, 288) on xpath=//span[@id='hrefIncAdt']
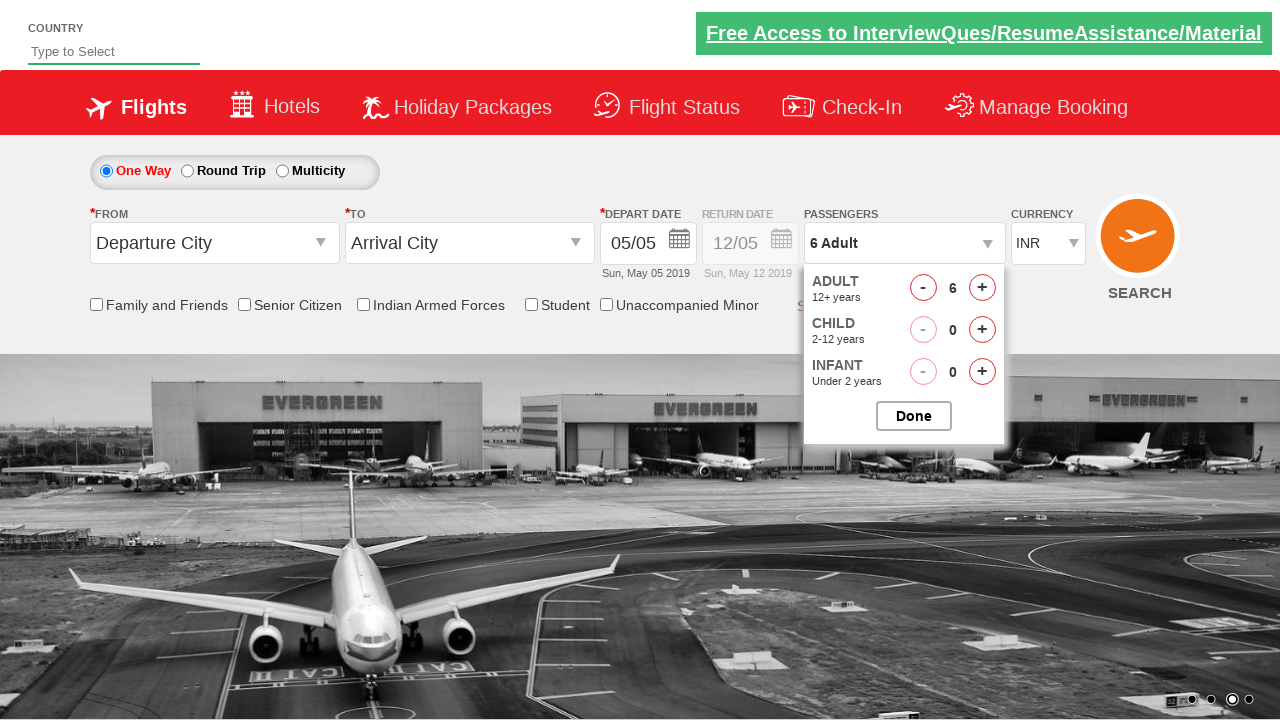

Clicked increment adult passenger button (click 6 of 9) at (982, 288) on xpath=//span[@id='hrefIncAdt']
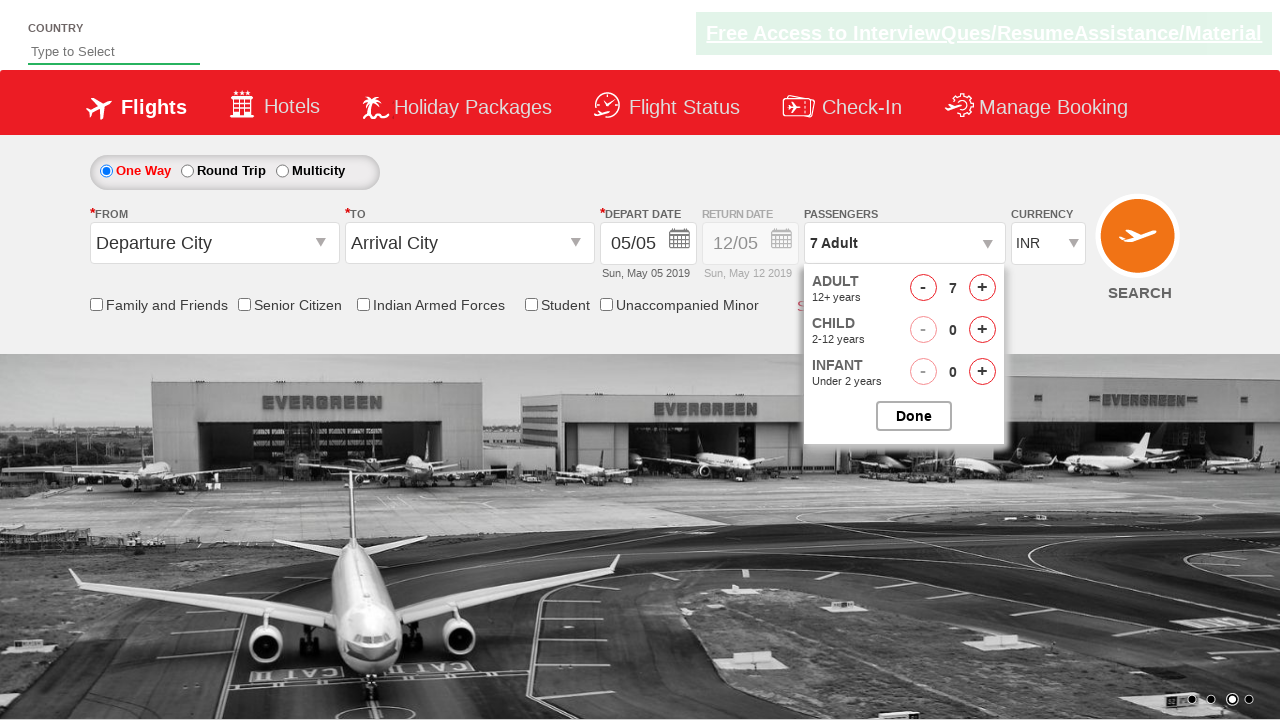

Clicked increment adult passenger button (click 7 of 9) at (982, 288) on xpath=//span[@id='hrefIncAdt']
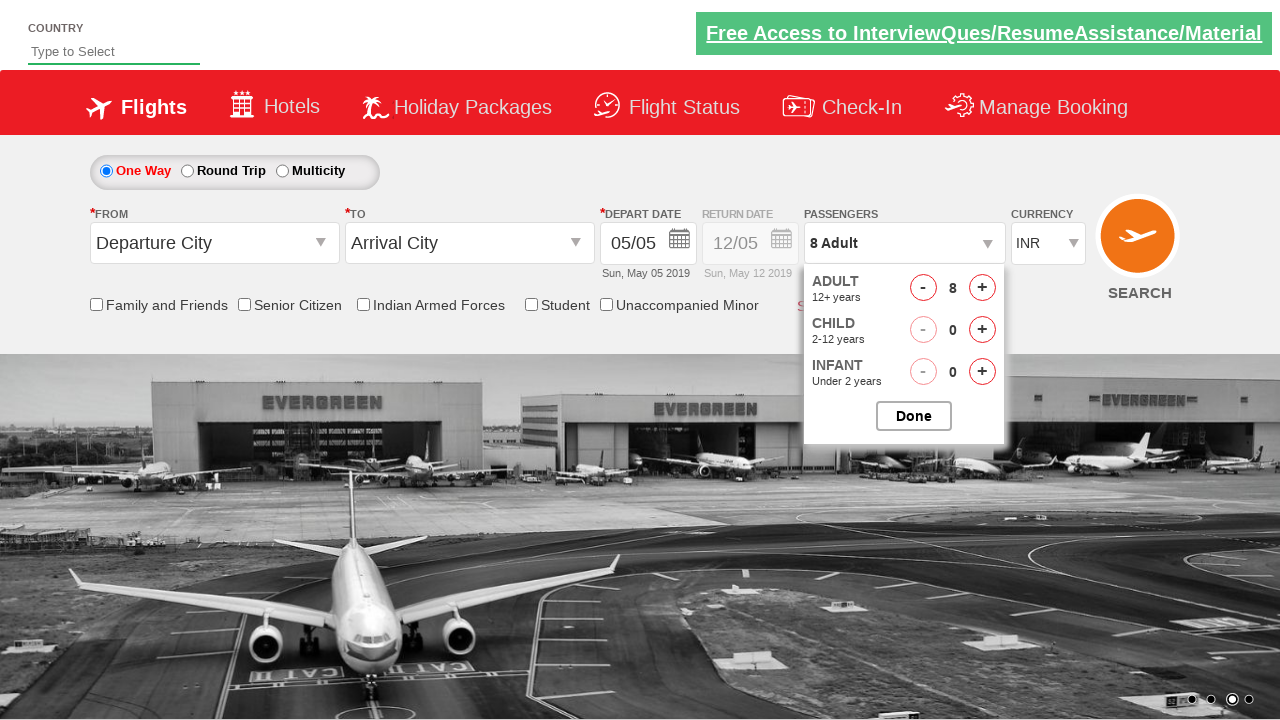

Clicked increment adult passenger button (click 8 of 9) at (982, 288) on xpath=//span[@id='hrefIncAdt']
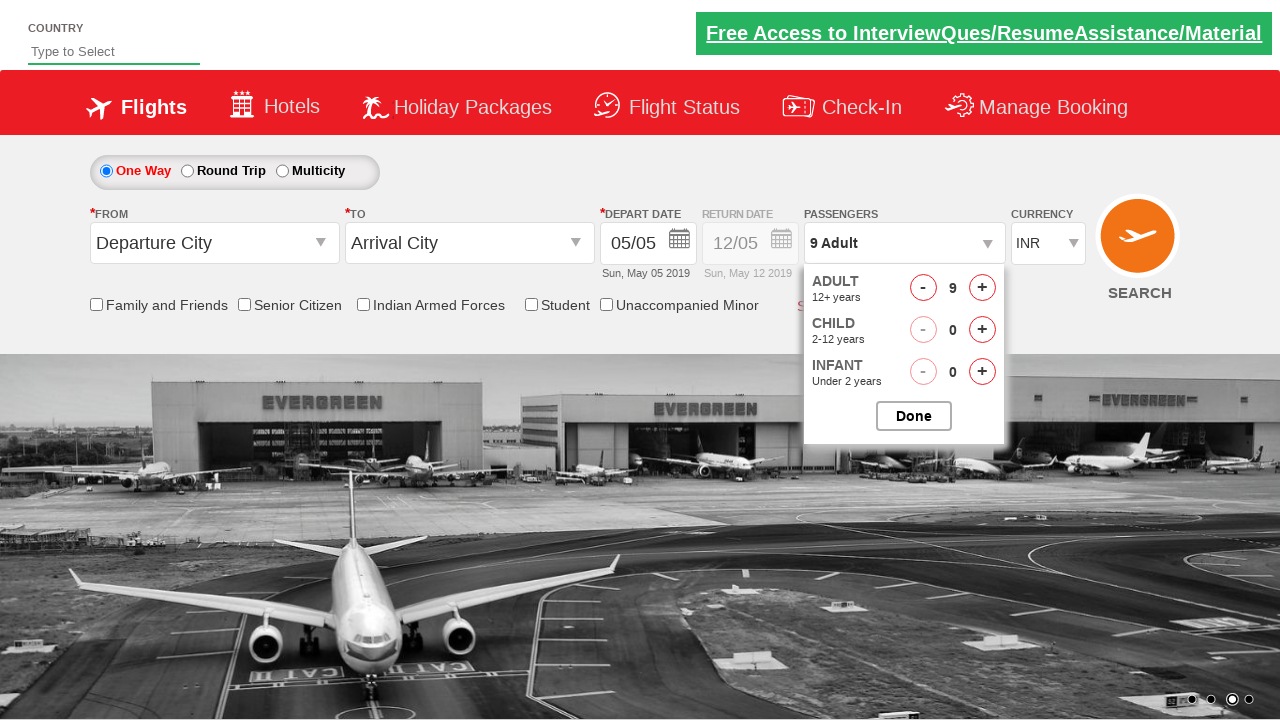

Clicked increment adult passenger button (click 9 of 9) at (982, 288) on xpath=//span[@id='hrefIncAdt']
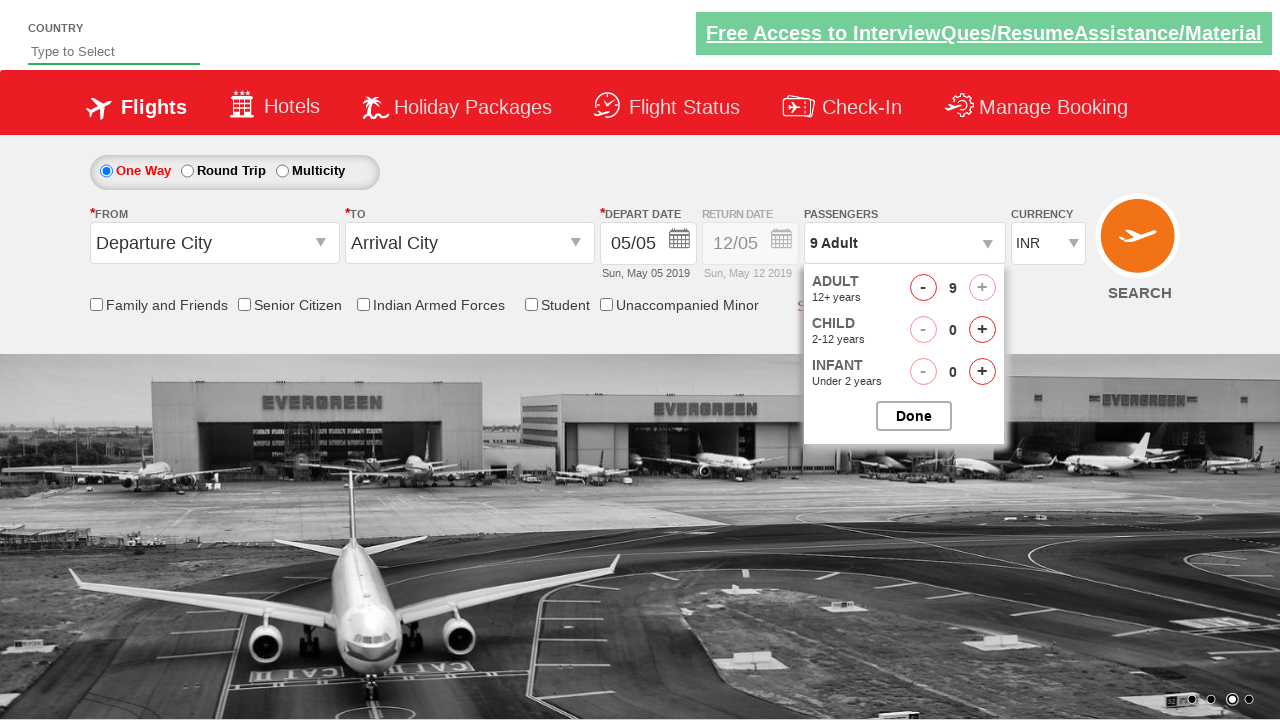

Set up dialog handler to accept alert
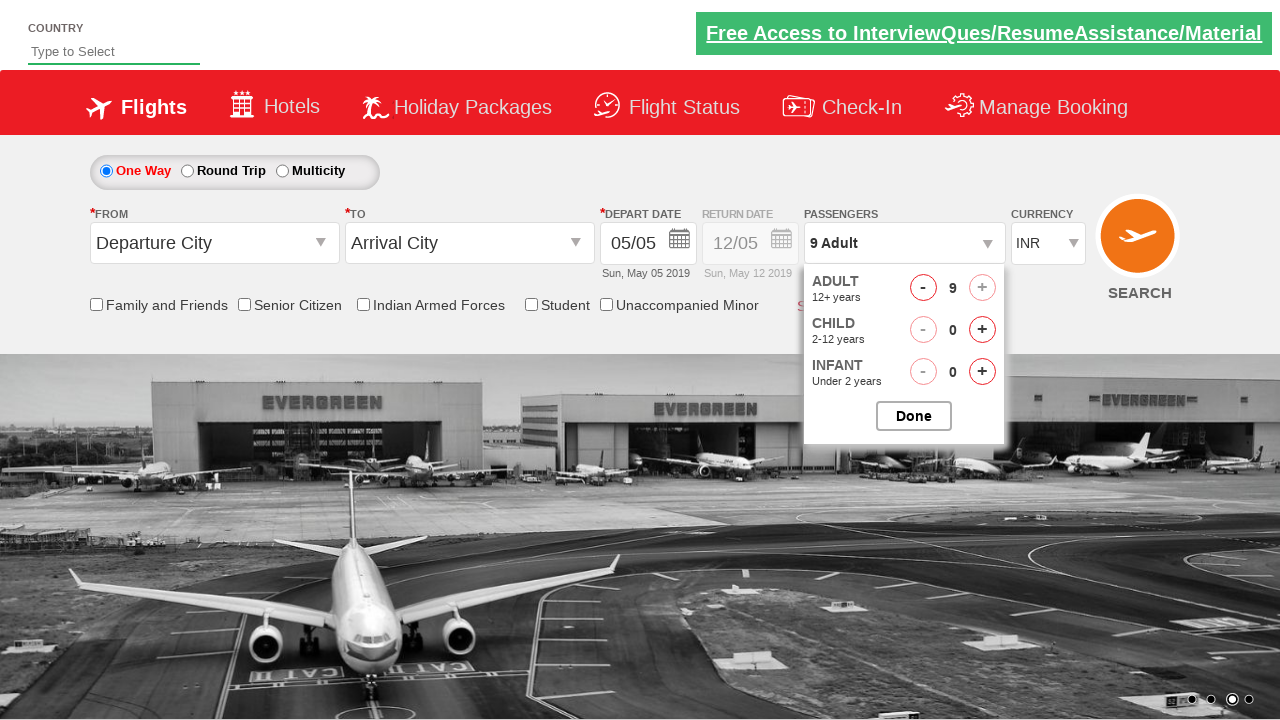

Waited for alert handling to complete
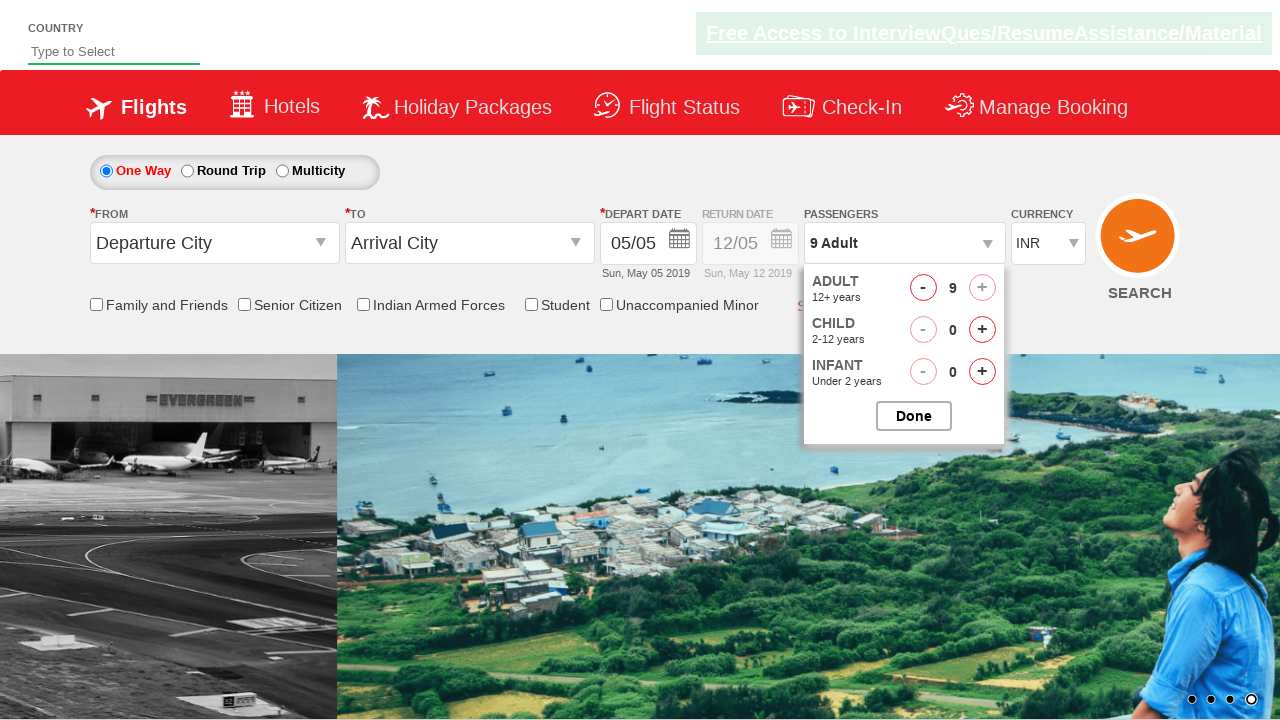

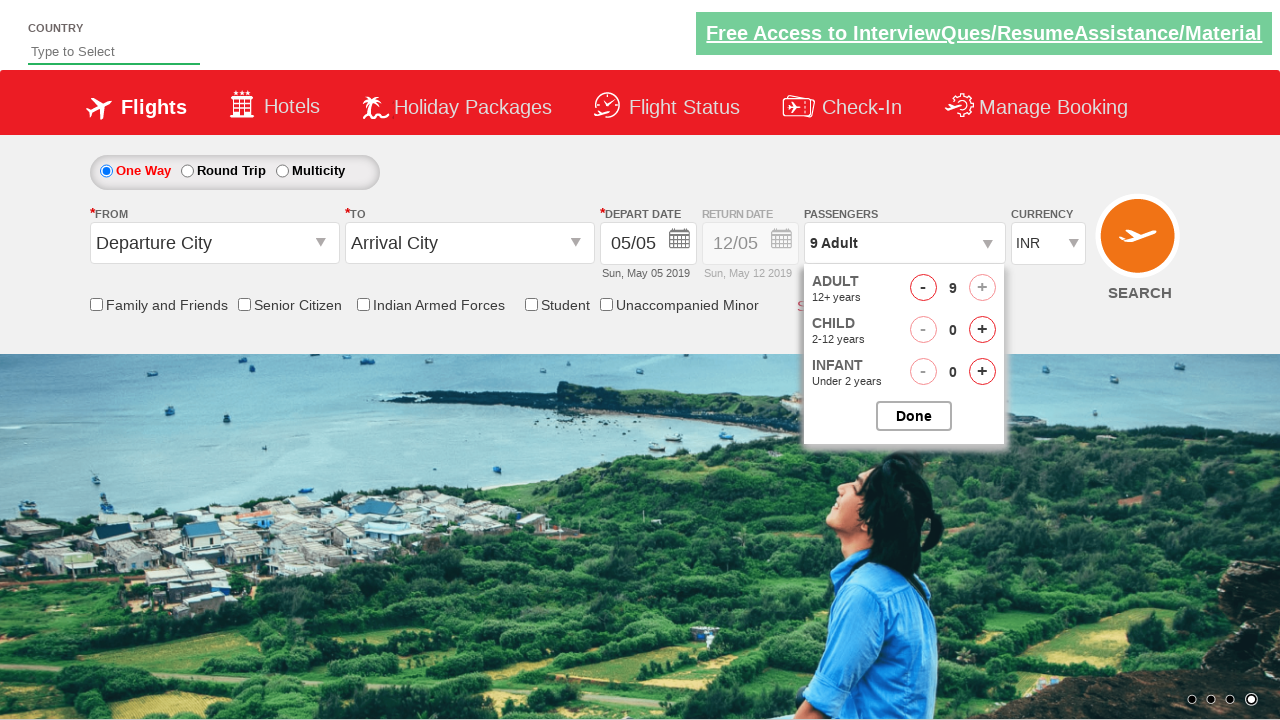